Tests window handling by clicking a link that opens a new window, extracting text from the new window, and using that text to fill a form field in the original window

Starting URL: https://rahulshettyacademy.com/loginpagePractise/

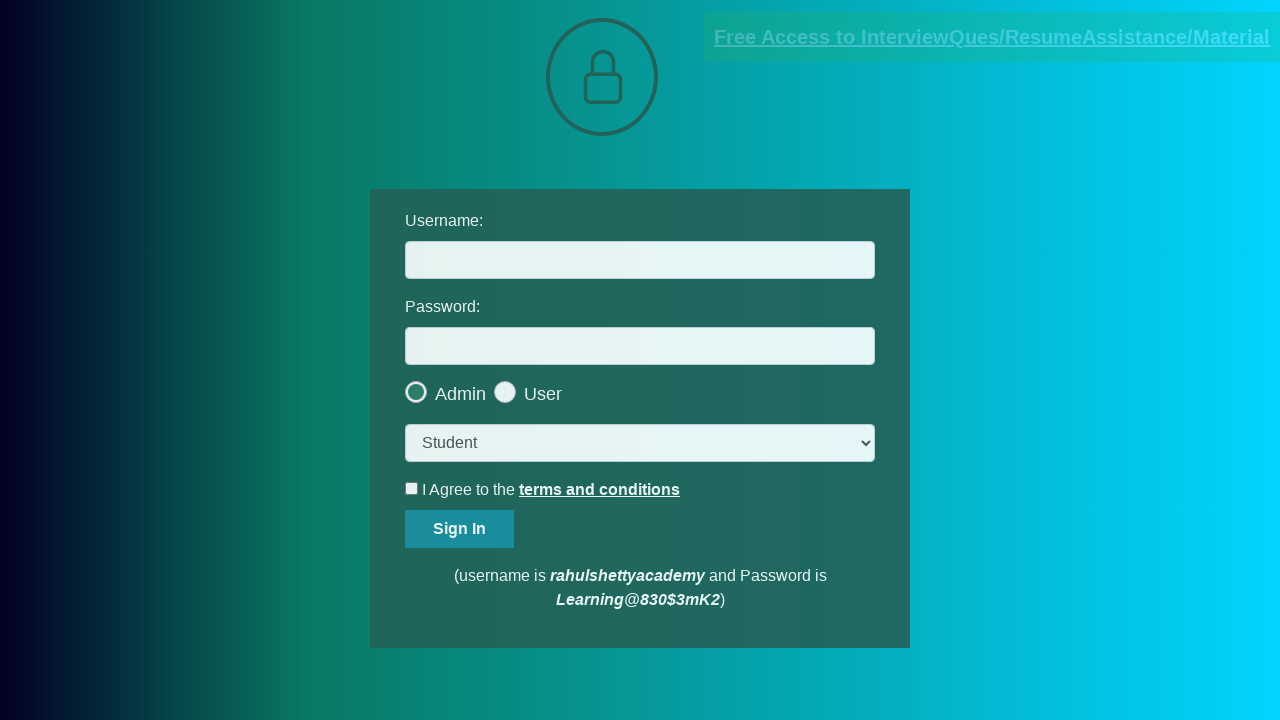

Clicked blinking text link to open new window at (992, 37) on .blinkingText
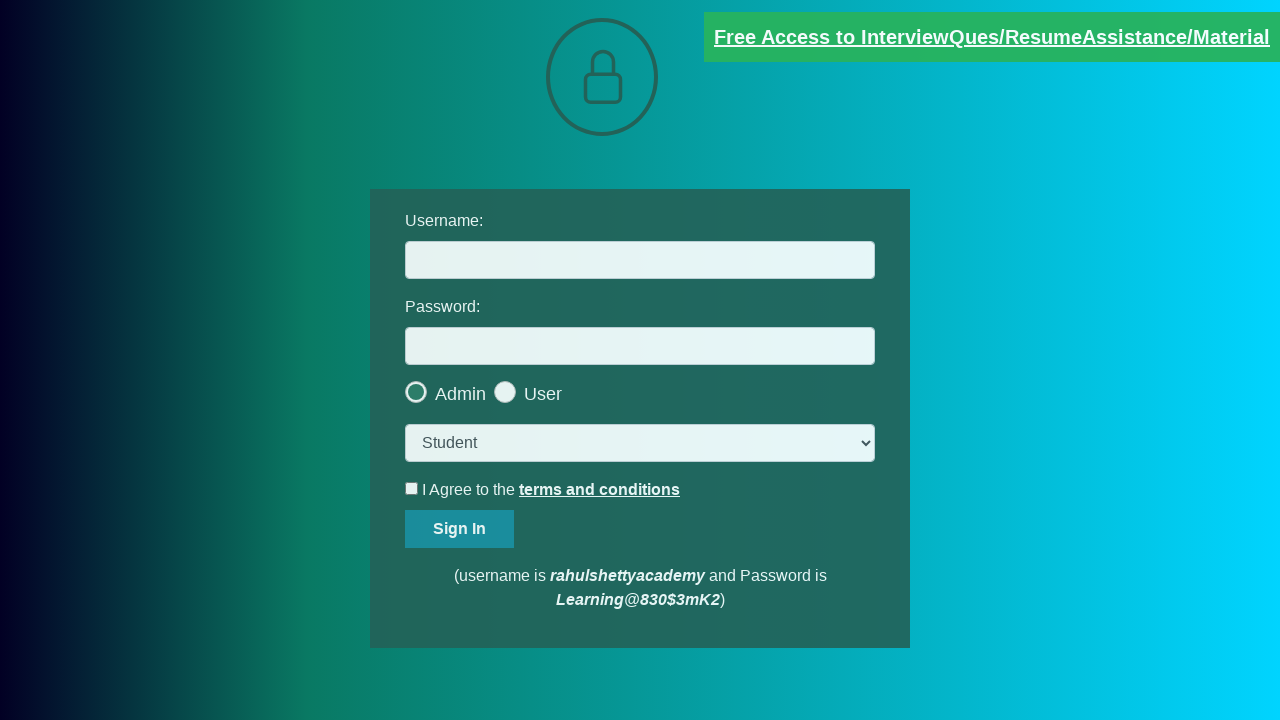

New window opened and captured
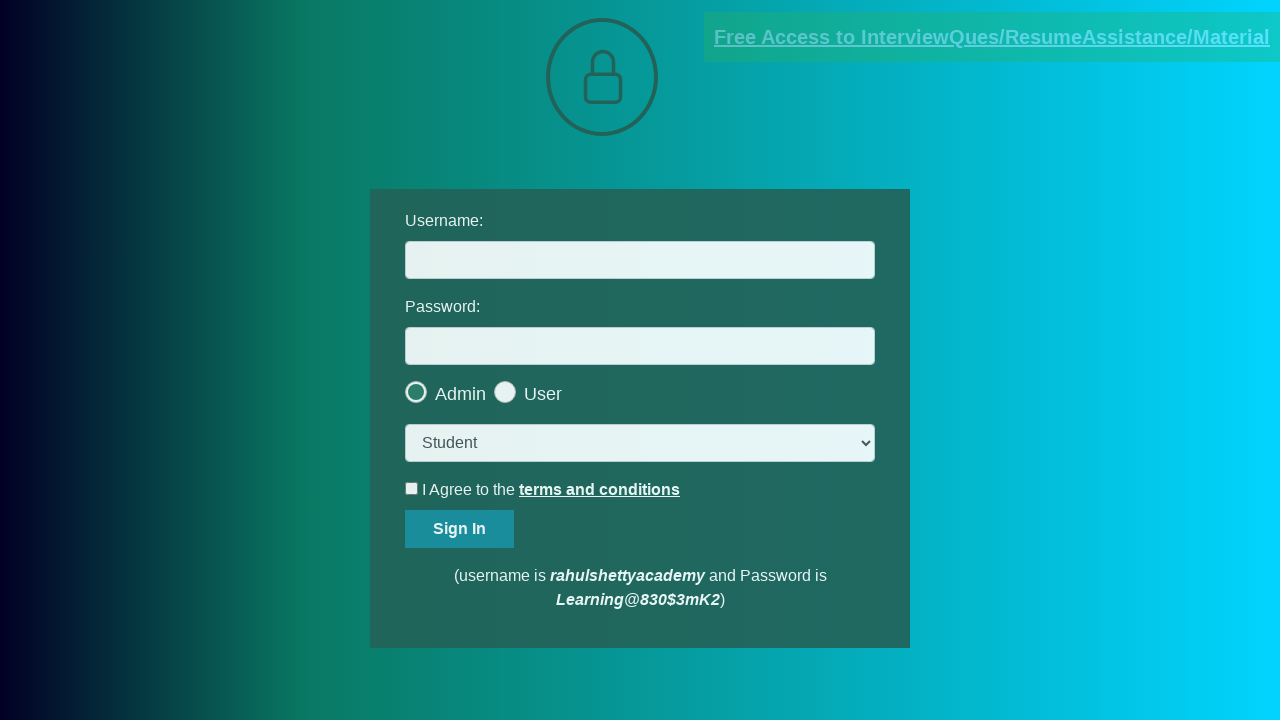

Extracted text content from new window: Please email us at mentor@rahulshettyacademy.com w...
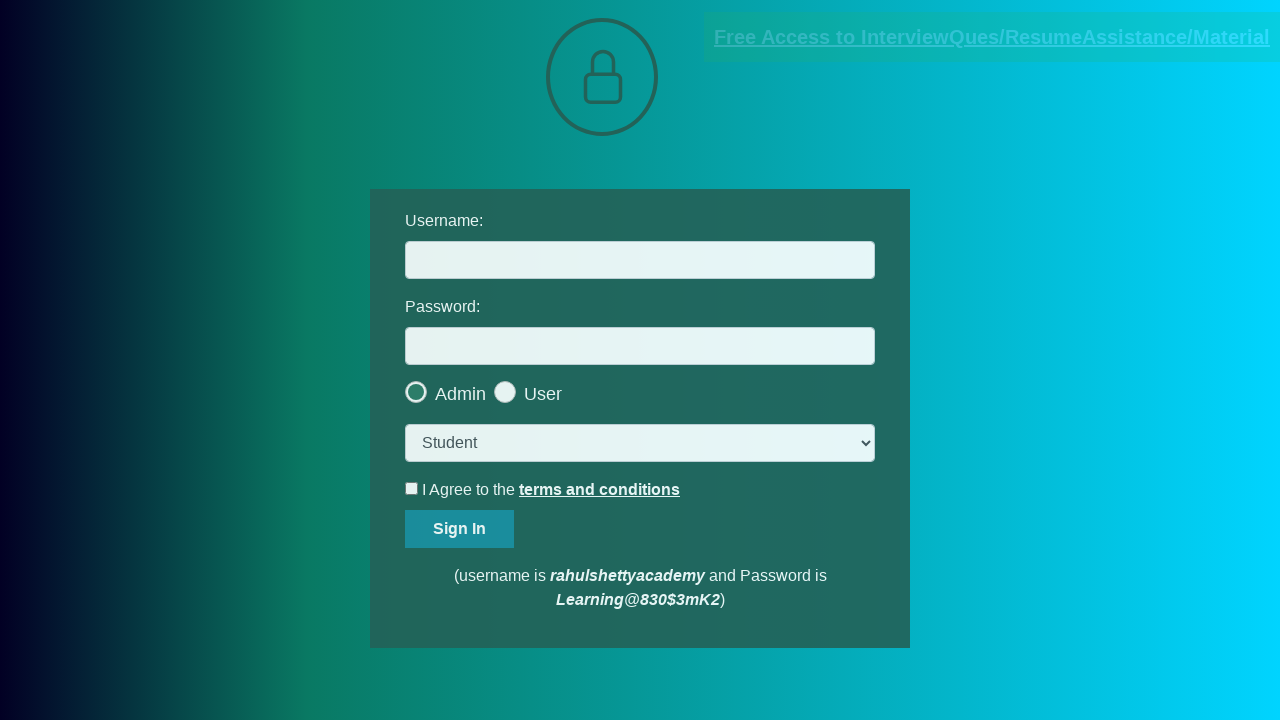

Parsed email address from text: mentor@rahulshettyacademy.com
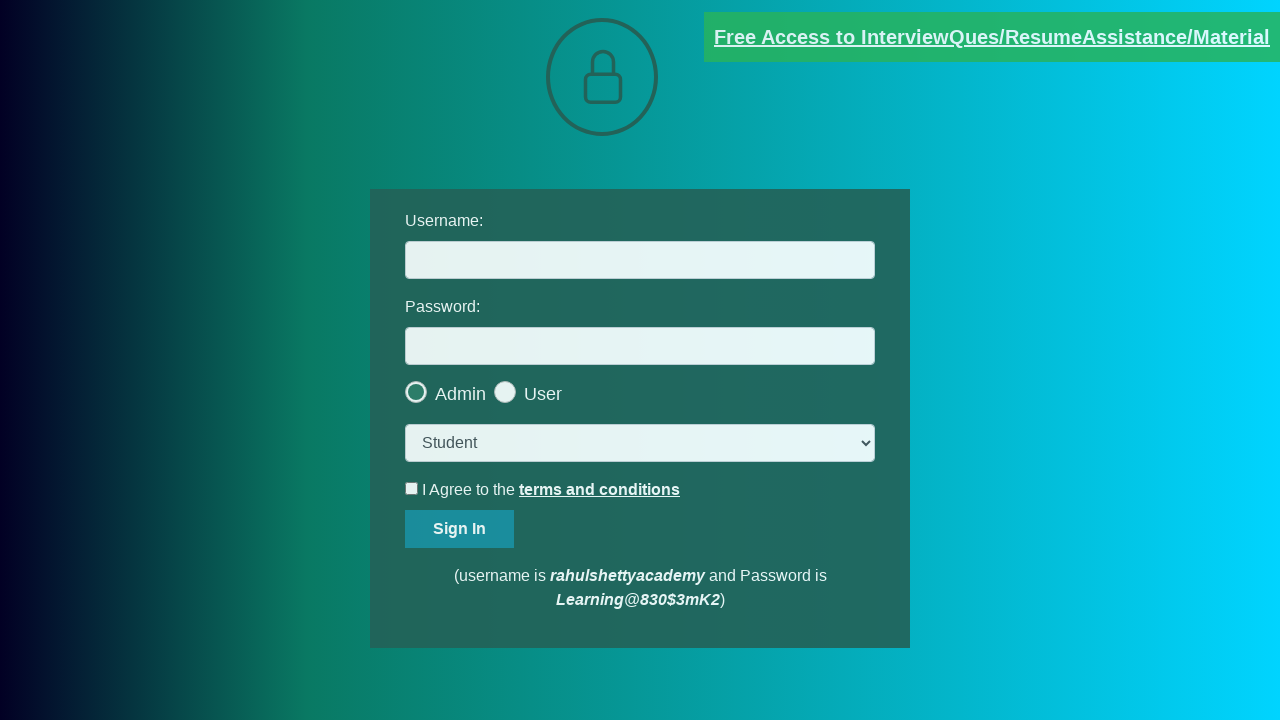

Closed new window
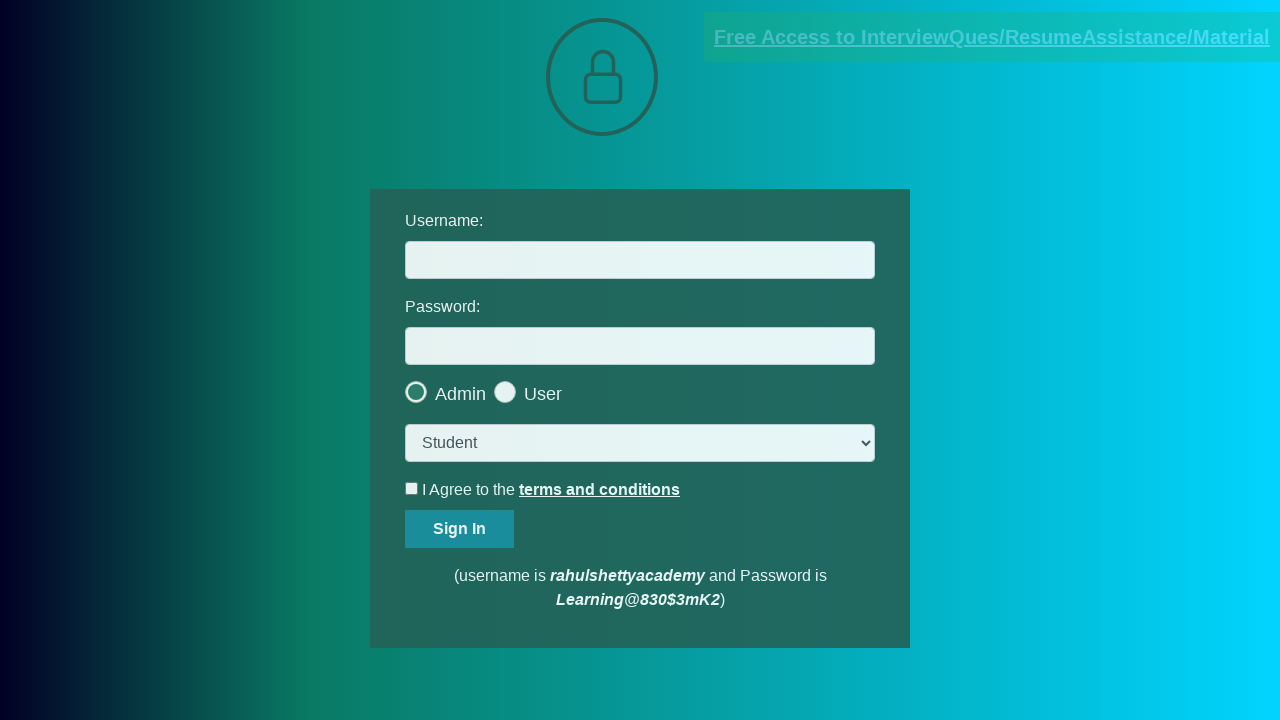

Filled username field with extracted email: mentor@rahulshettyacademy.com on #username
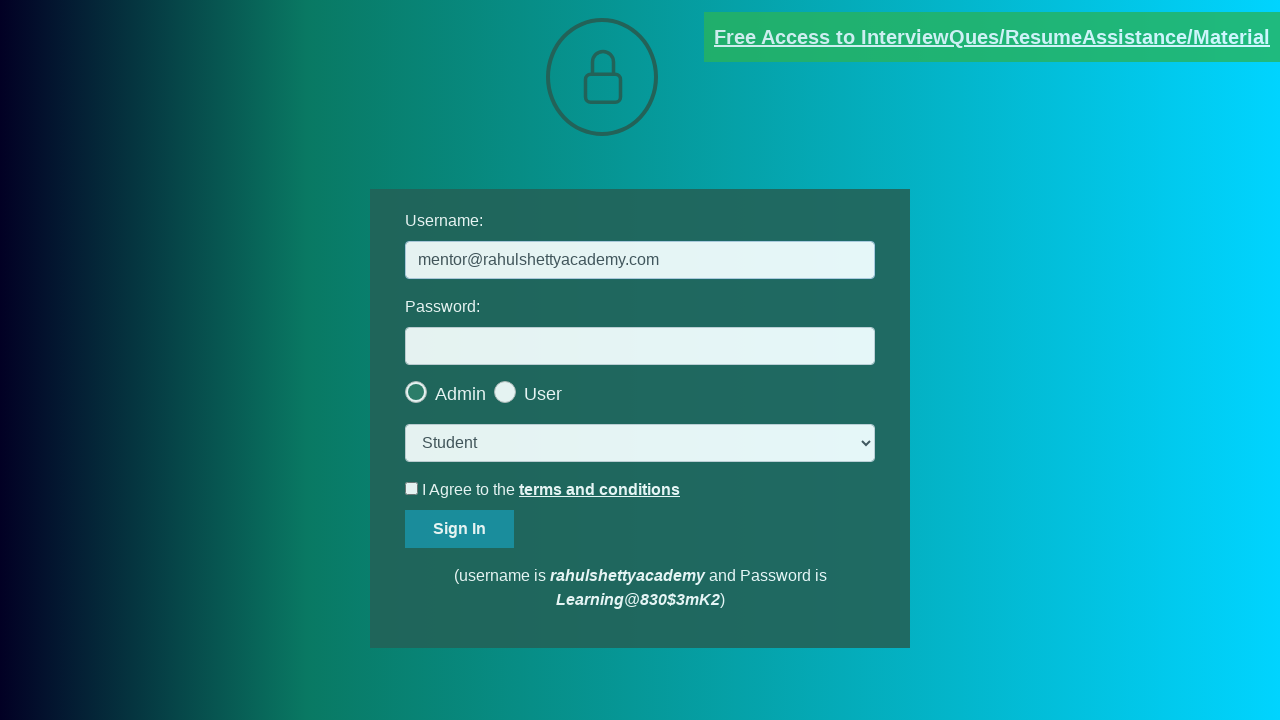

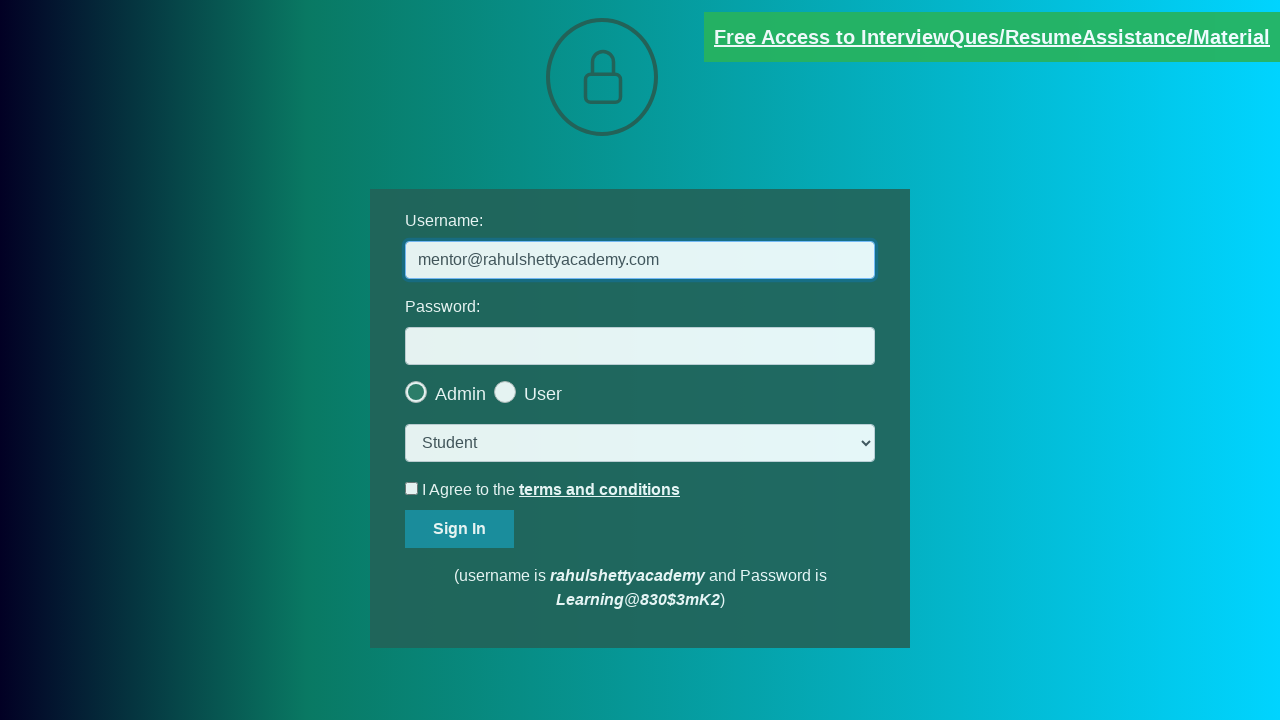